Tests that entering a number too small (48) displays an error message "Number is too small"

Starting URL: https://kristinek.github.io/site/tasks/enter_a_number

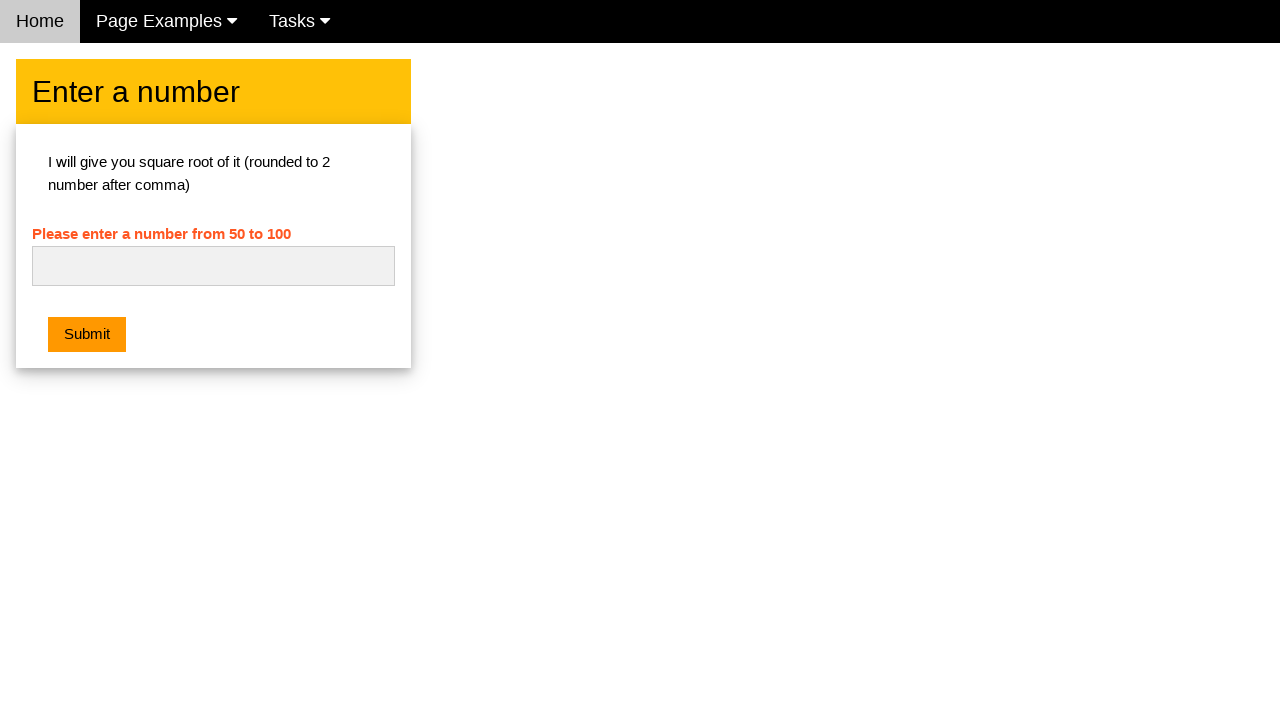

Filled number input field with 48 on #numb
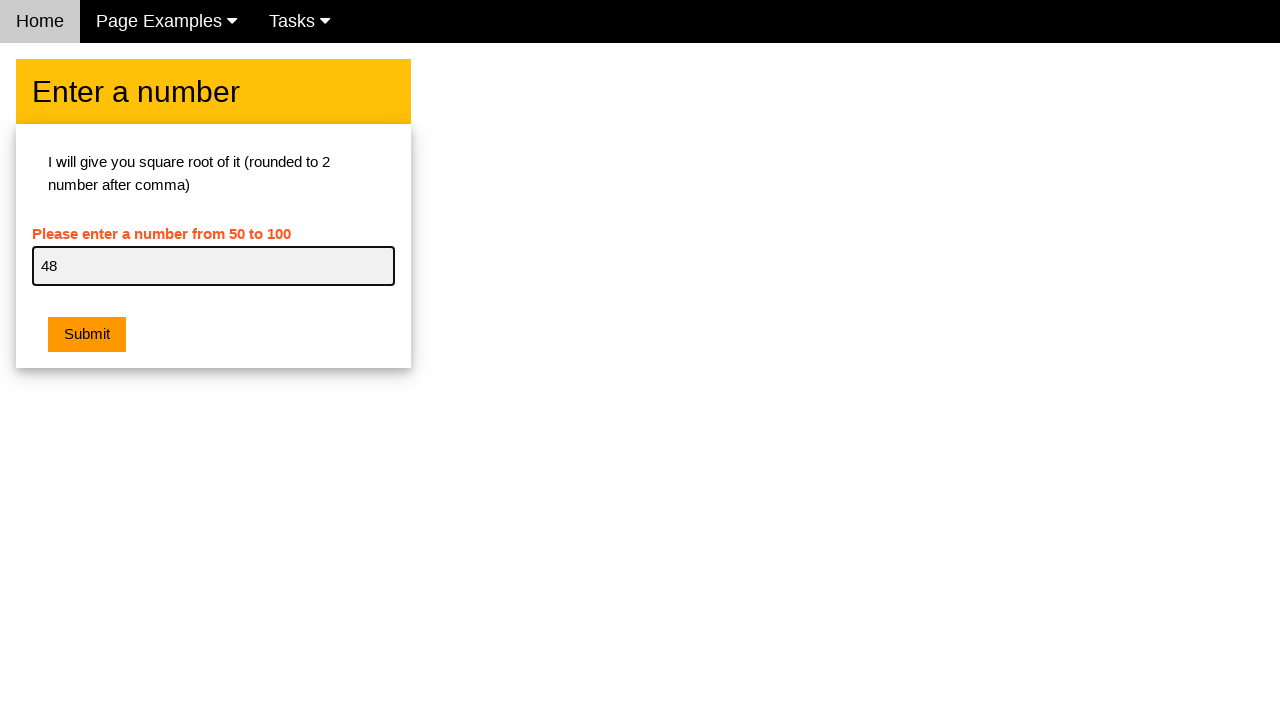

Clicked submit button at (87, 335) on .w3-btn
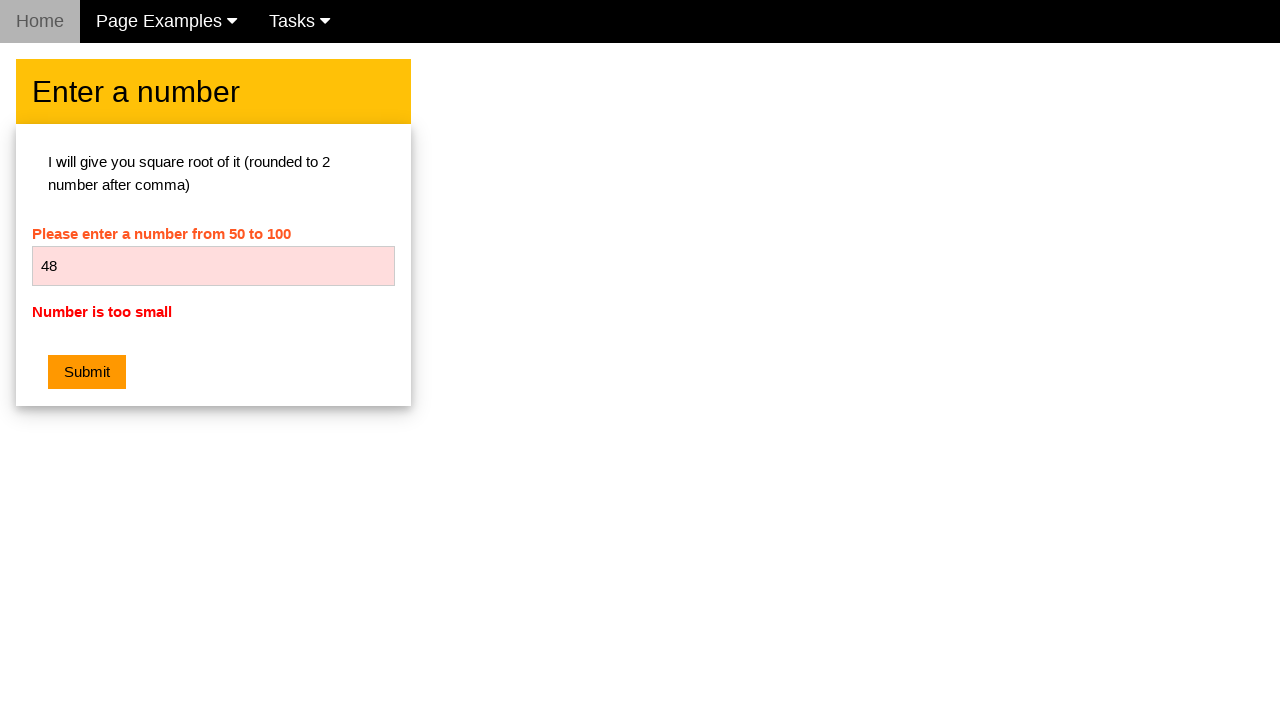

Error message element loaded
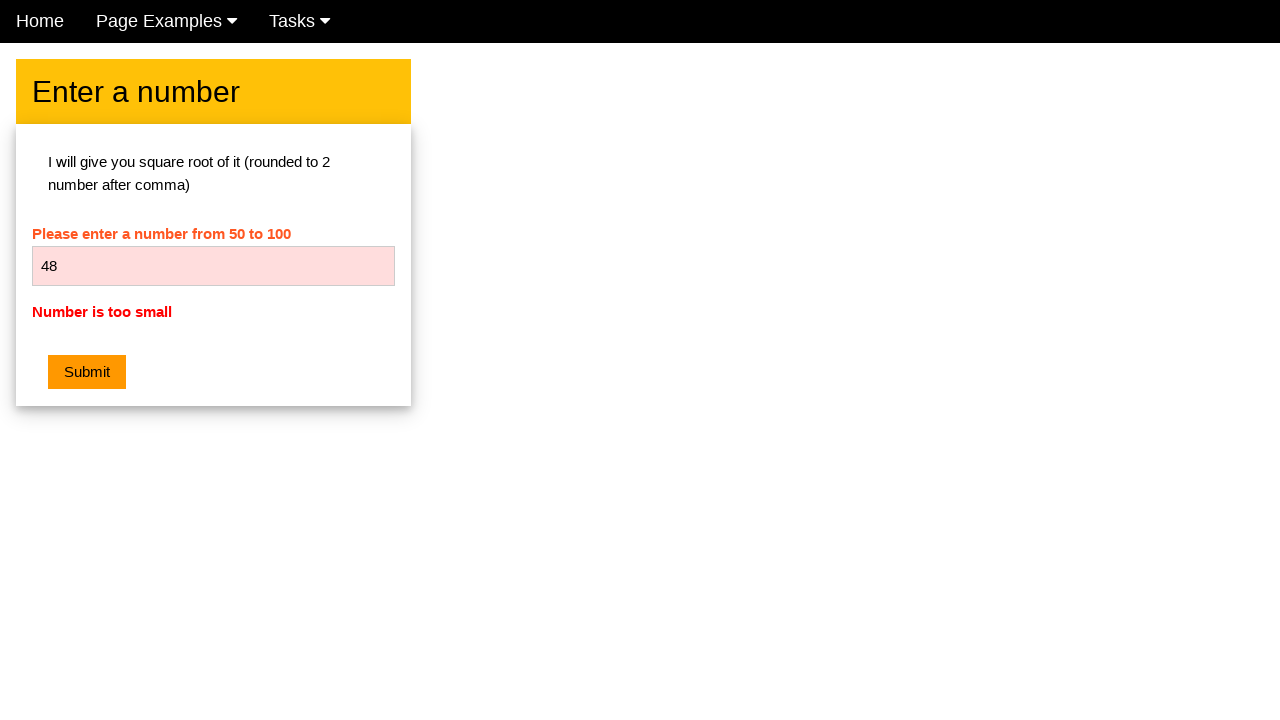

Retrieved error message text content
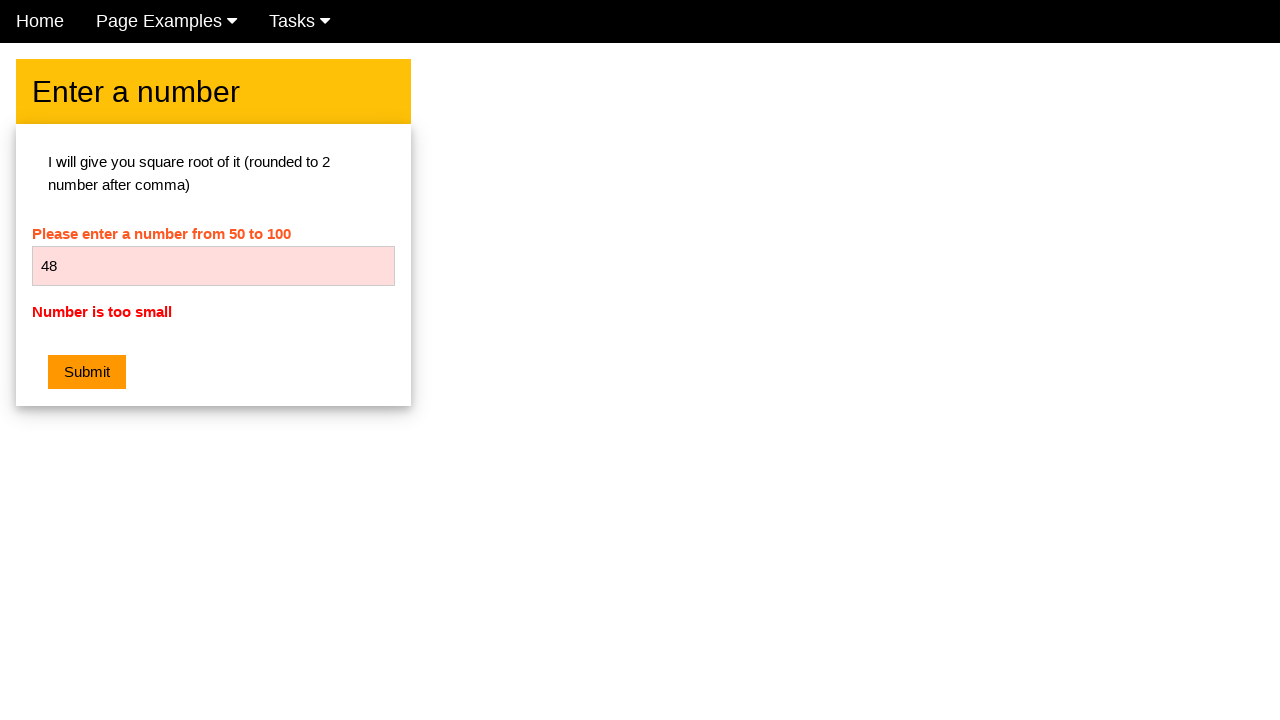

Verified error message displays 'Number is too small'
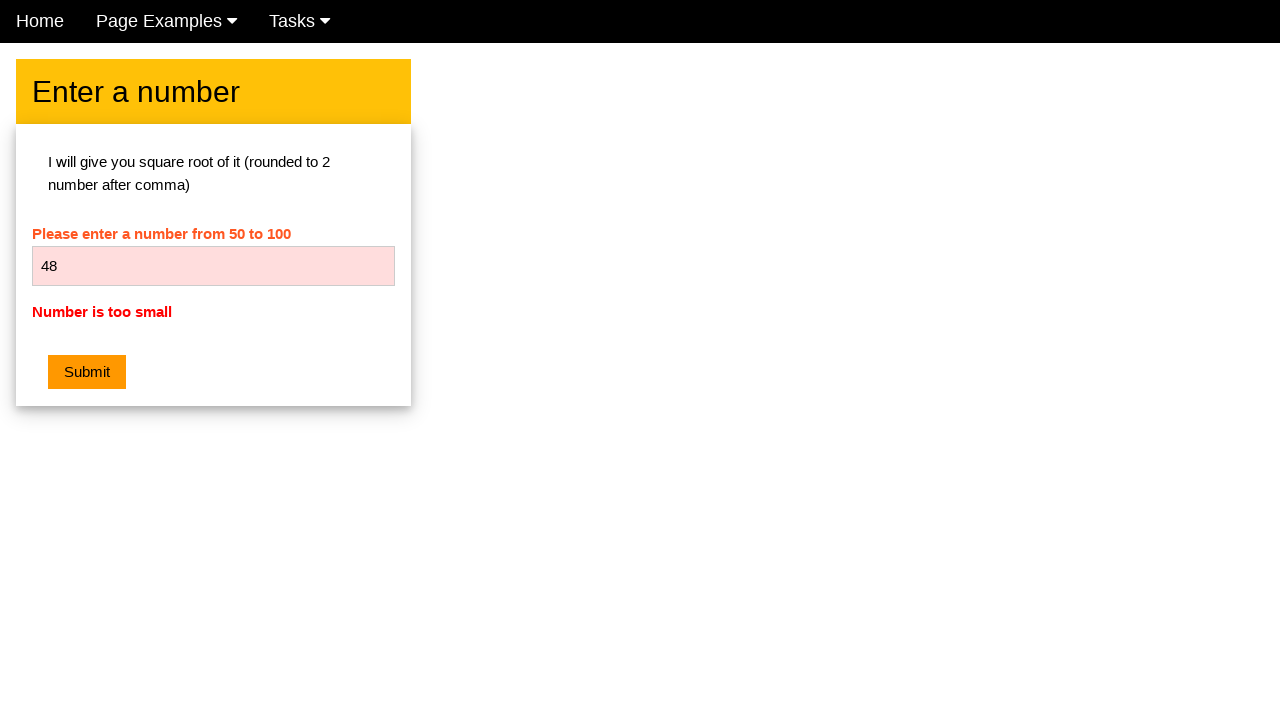

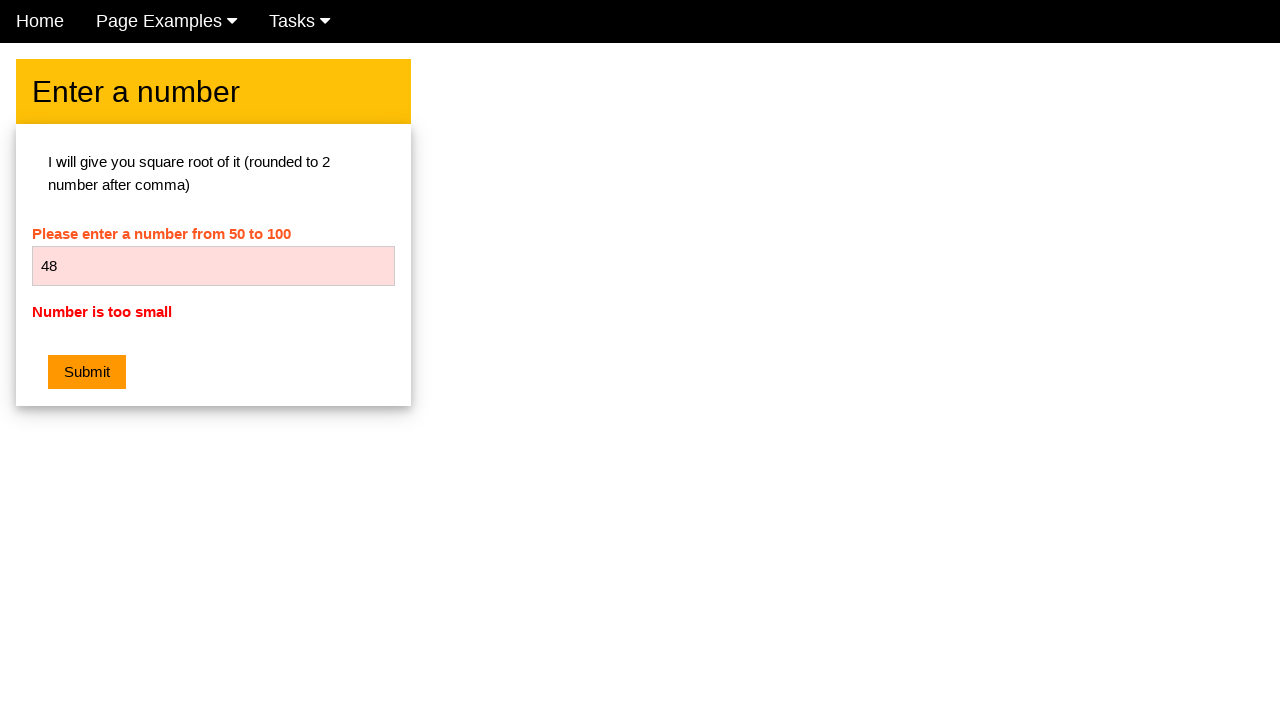